Fills out a flight purchase form with customer details including name, address, credit card information, and submits the purchase

Starting URL: https://blazedemo.com/purchase.php

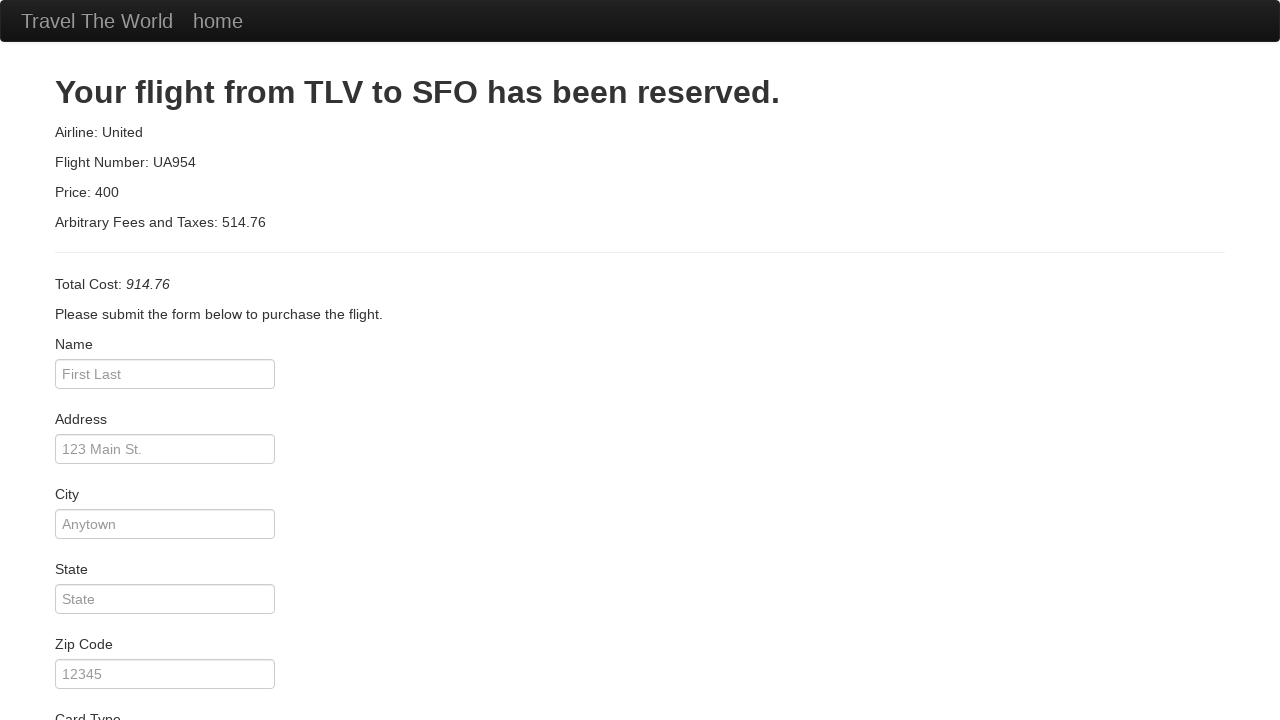

Clicked name field at (165, 374) on #inputName
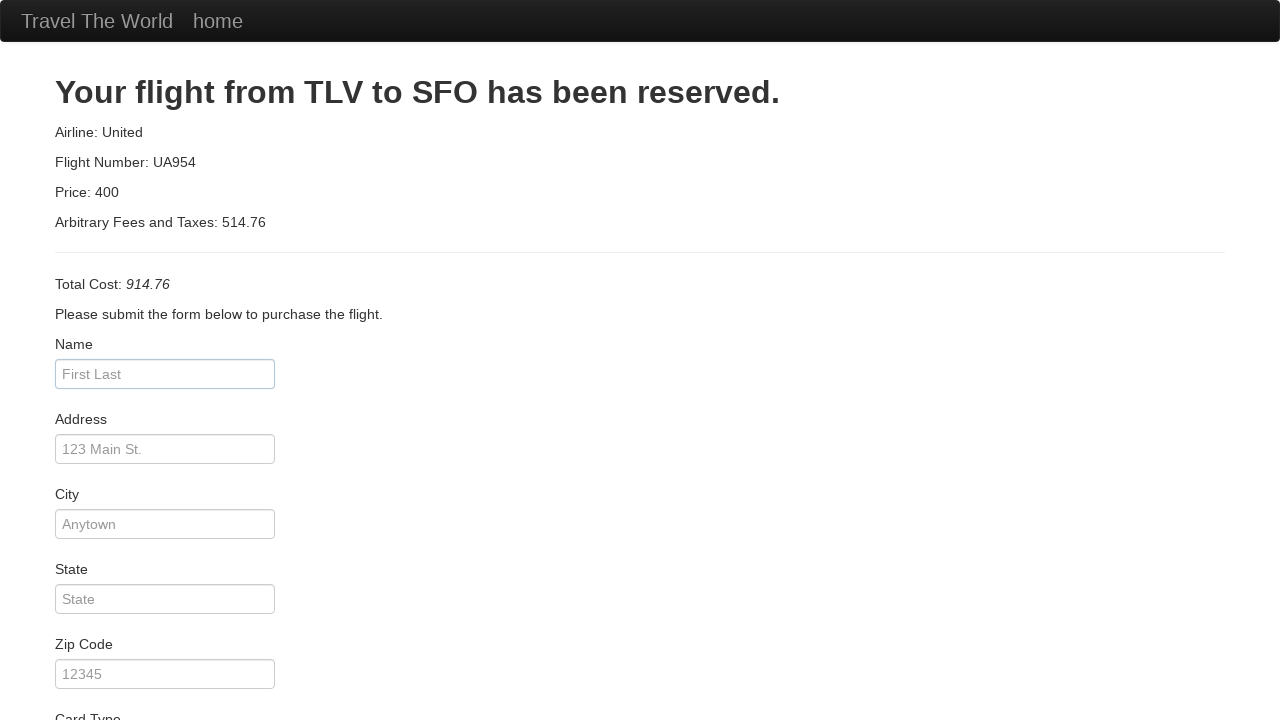

Filled name field with 'Test' on #inputName
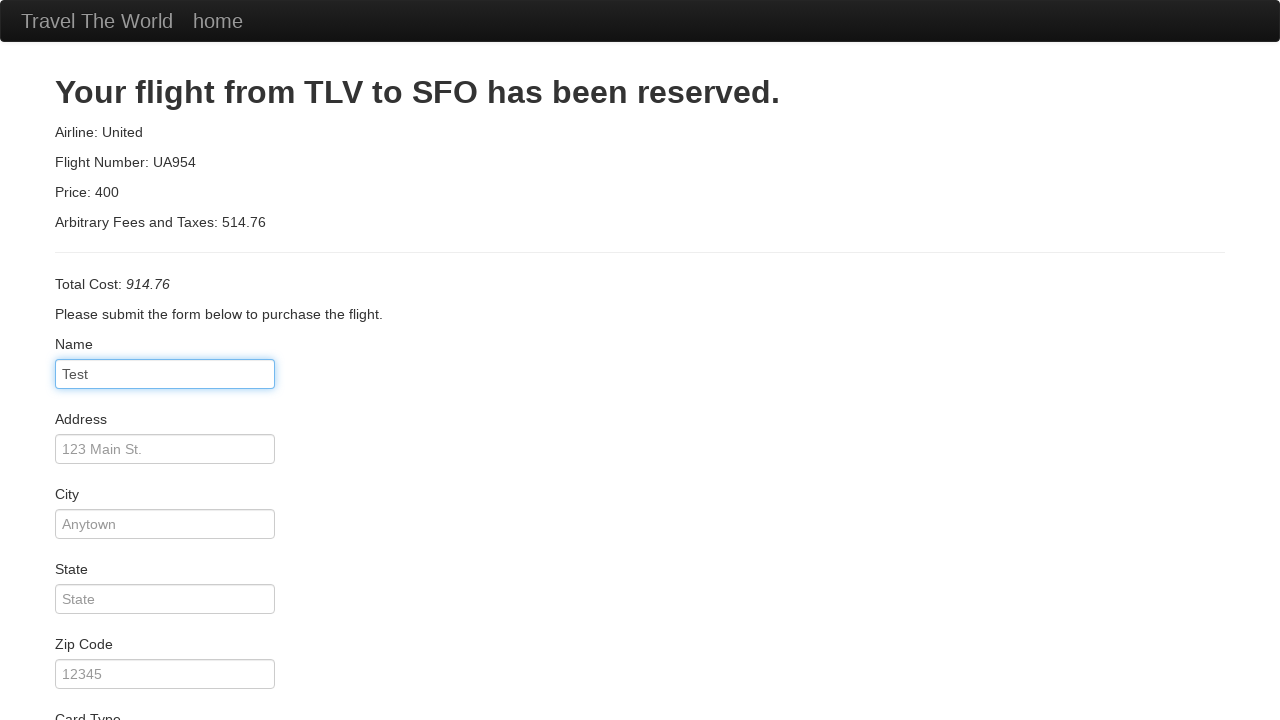

Filled address field with 'T' on #address
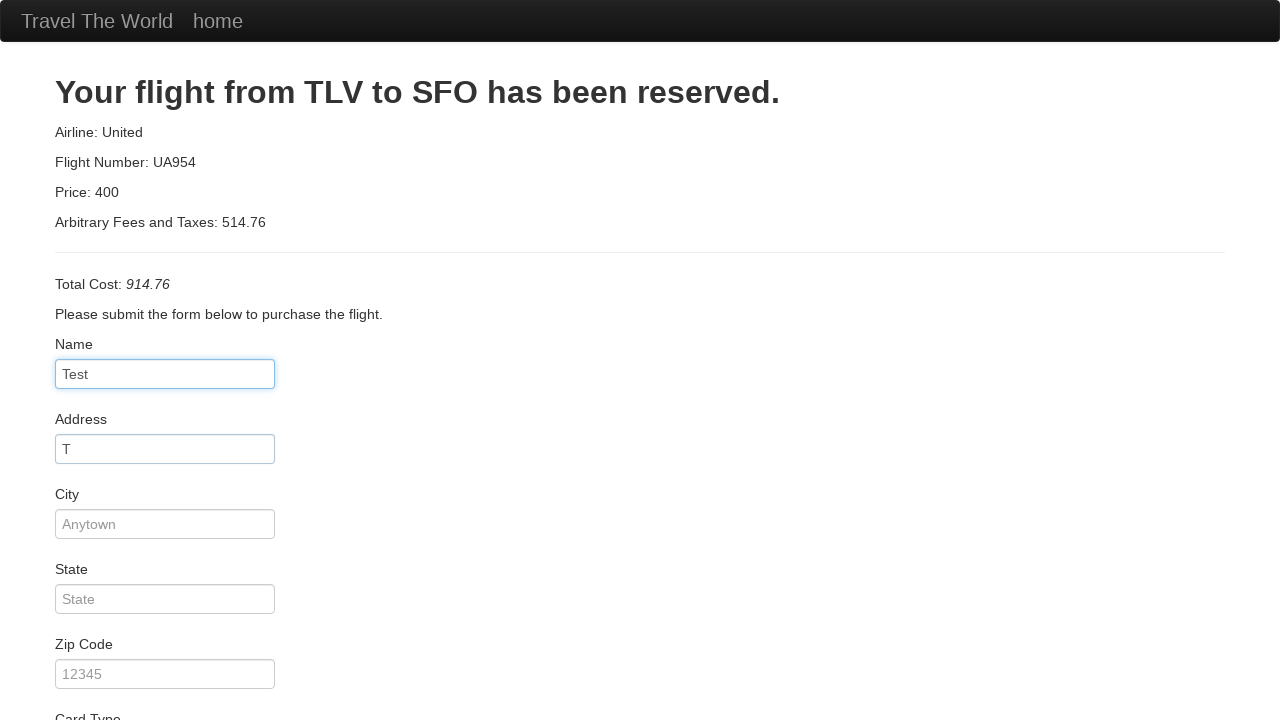

Clicked address control label at (640, 419) on .control-group:nth-child(3) > .control-label
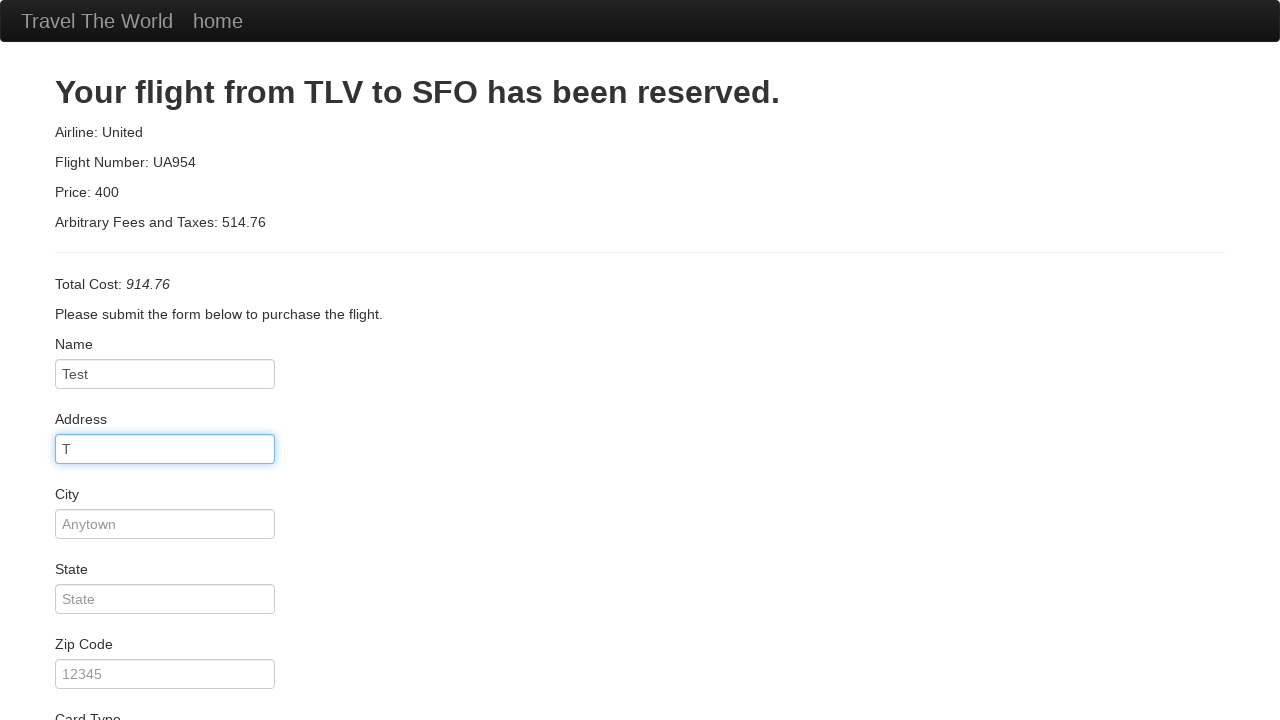

Clicked address field at (165, 449) on #address
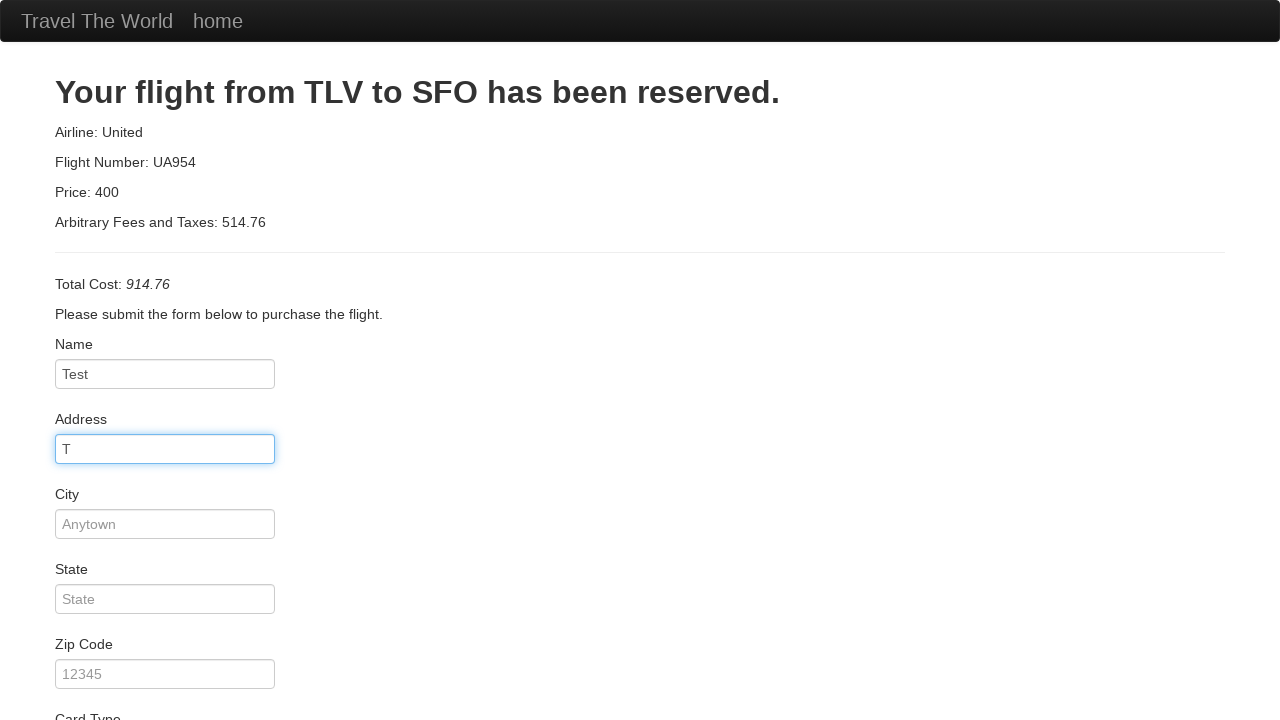

Filled address field with 'Test' on #address
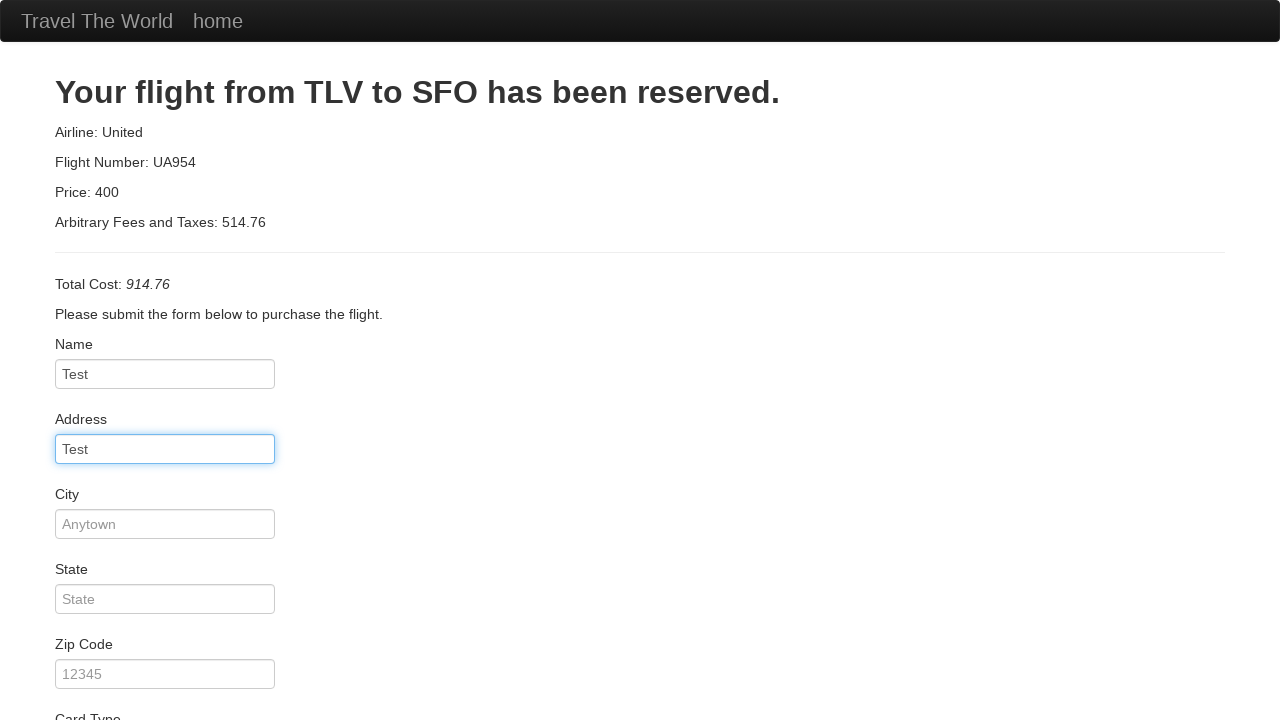

Clicked city field at (165, 524) on #city
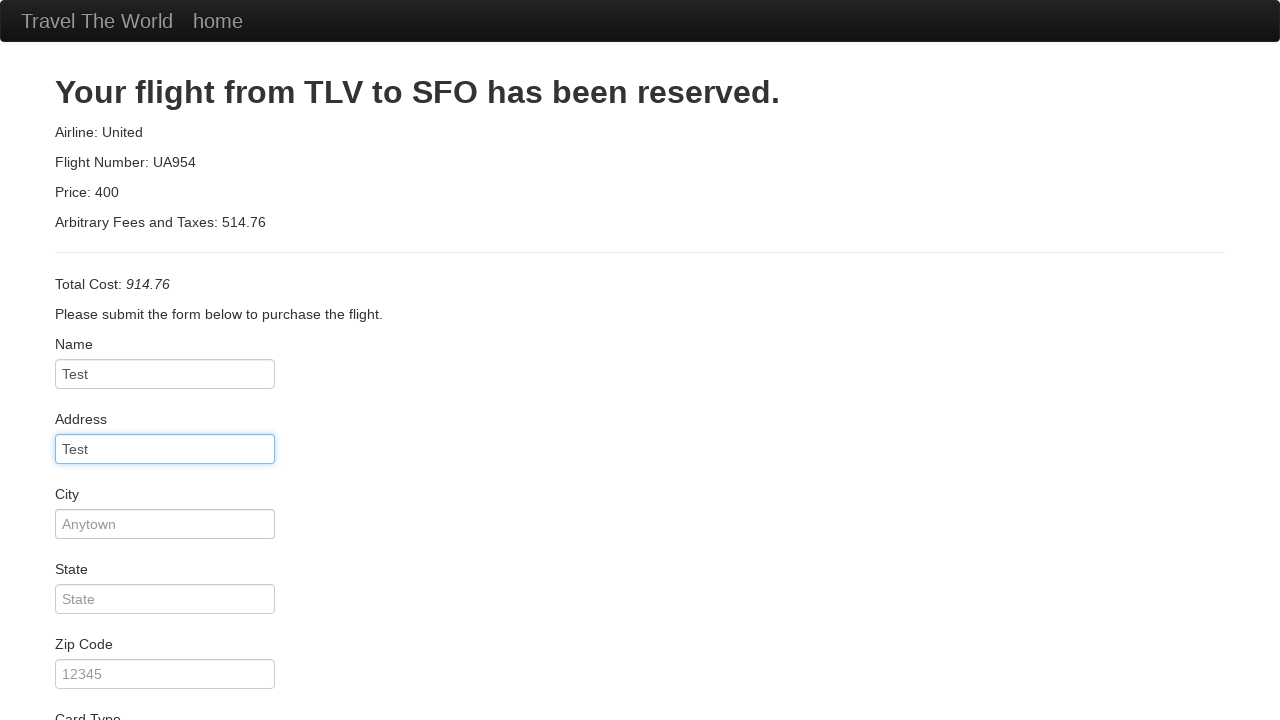

Filled city field with 'Test' on #city
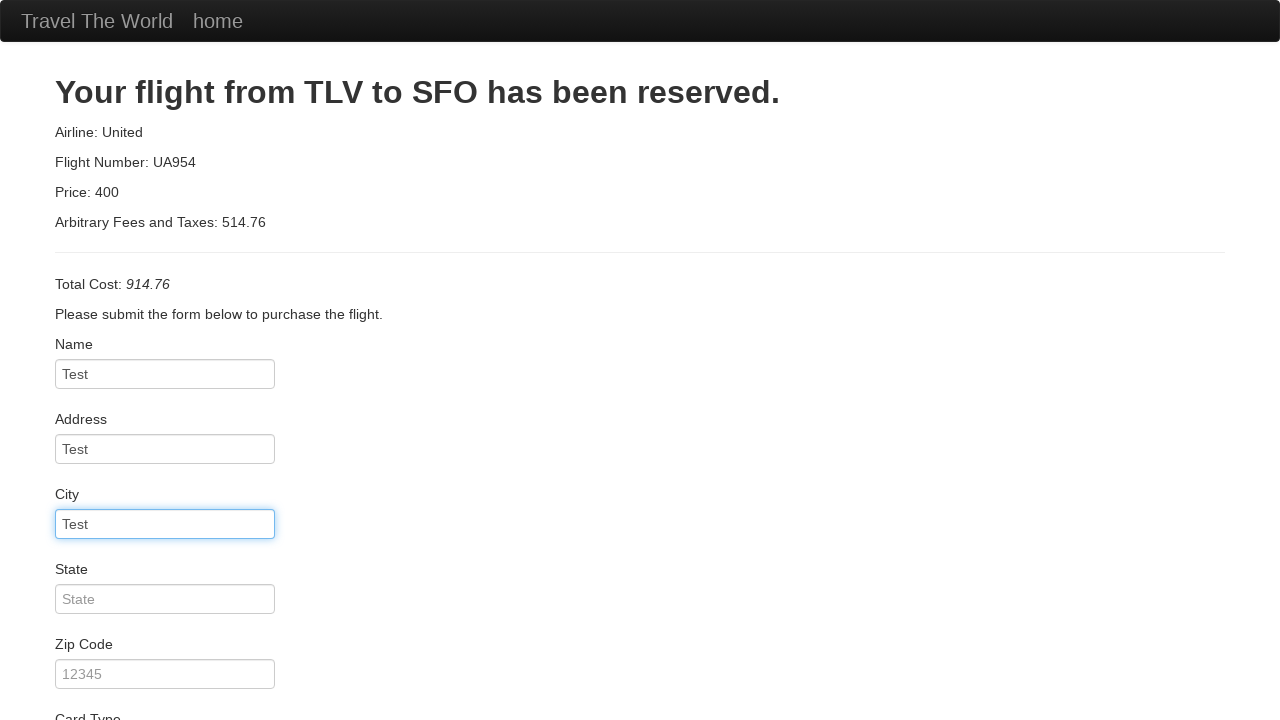

Filled state field with 'Test' on #state
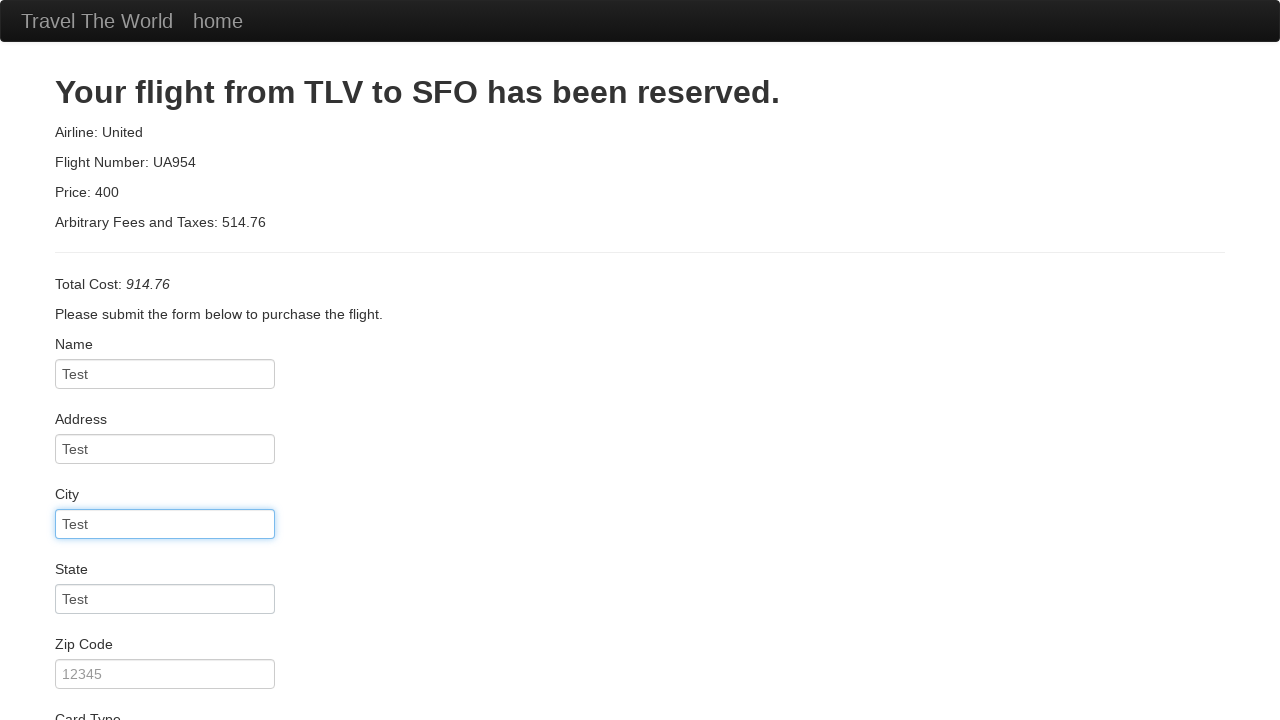

Filled zip code field with '1234' on #zipCode
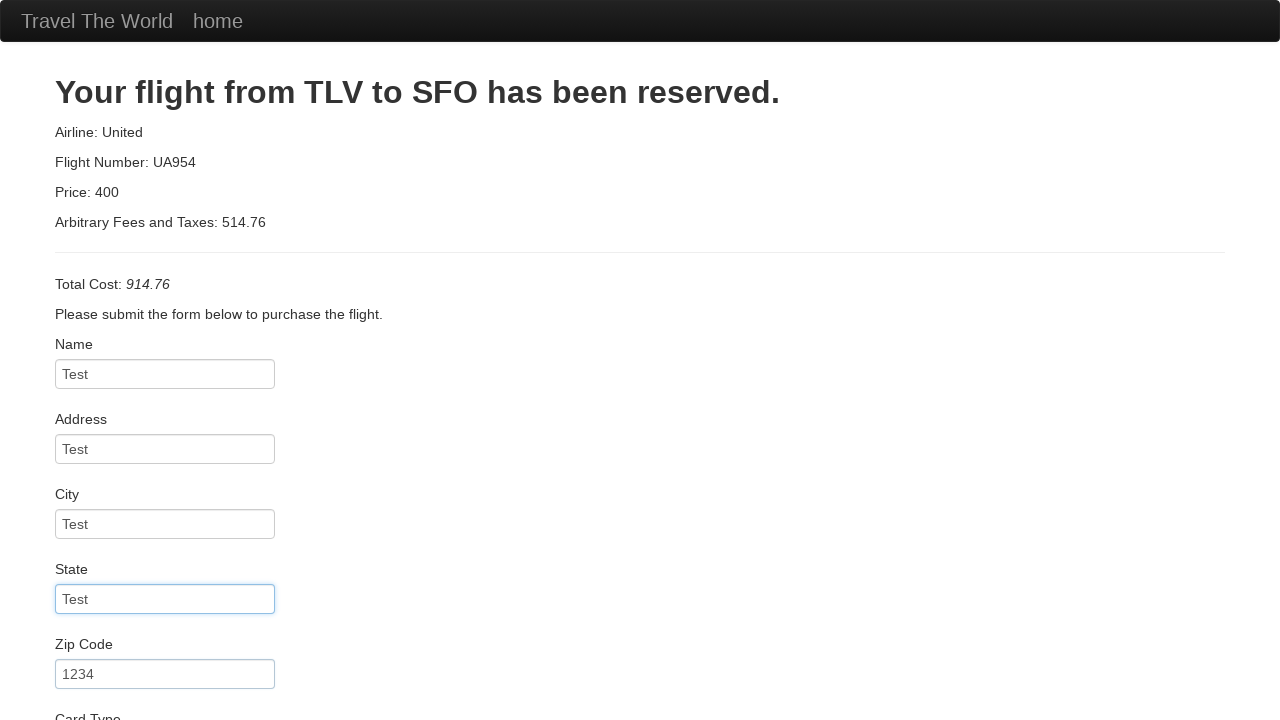

Filled credit card number field with '111222333' on #creditCardNumber
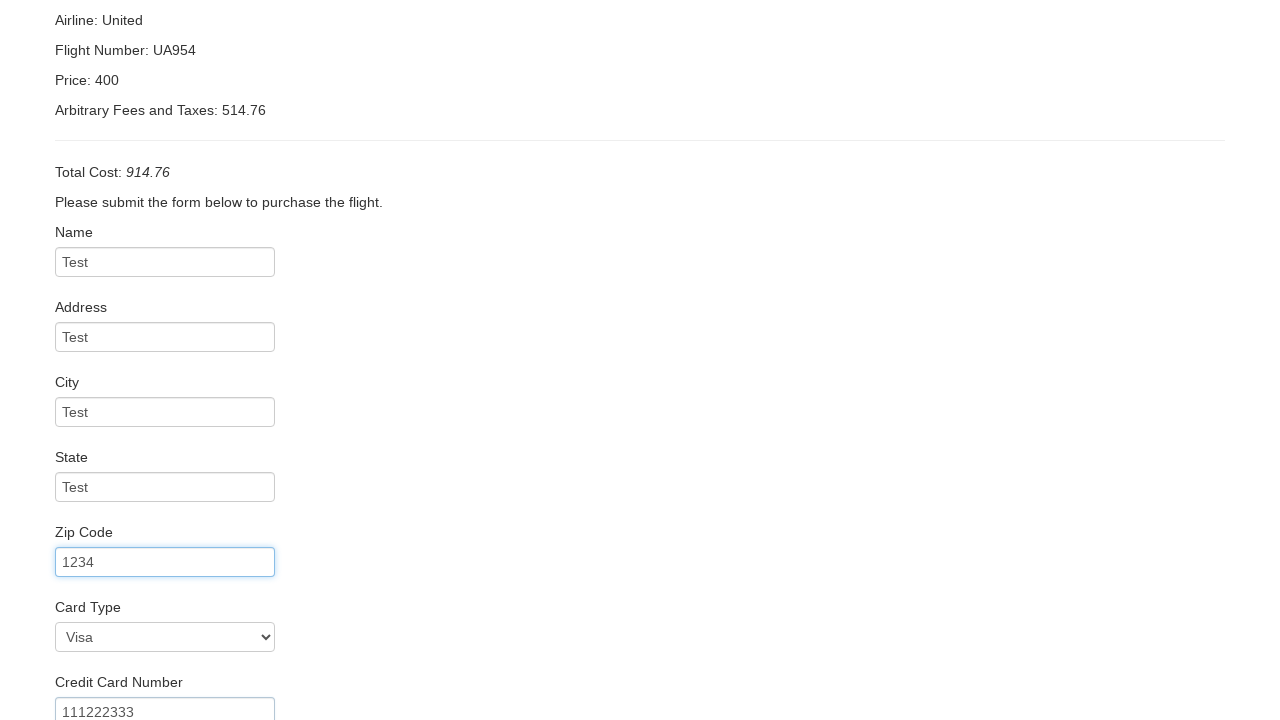

Clicked ninth control group label at (640, 425) on .control-group:nth-child(9) > .control-label
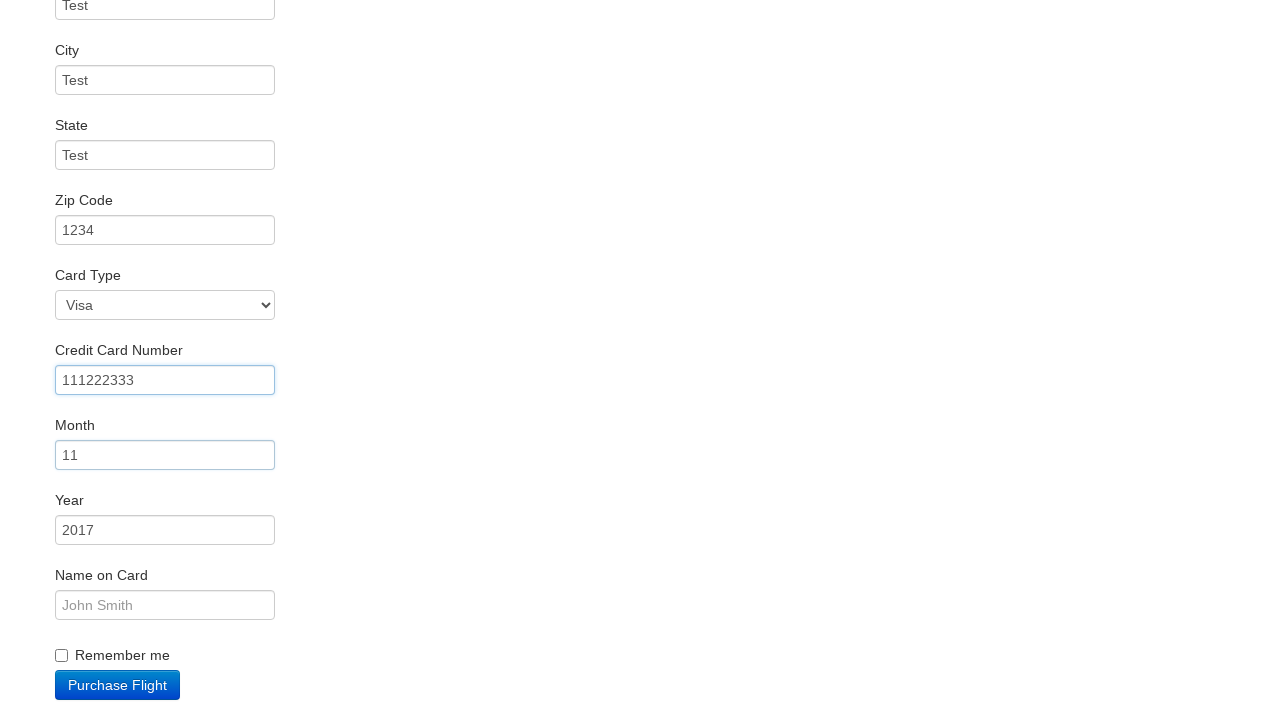

Clicked name on card field at (165, 605) on #nameOnCard
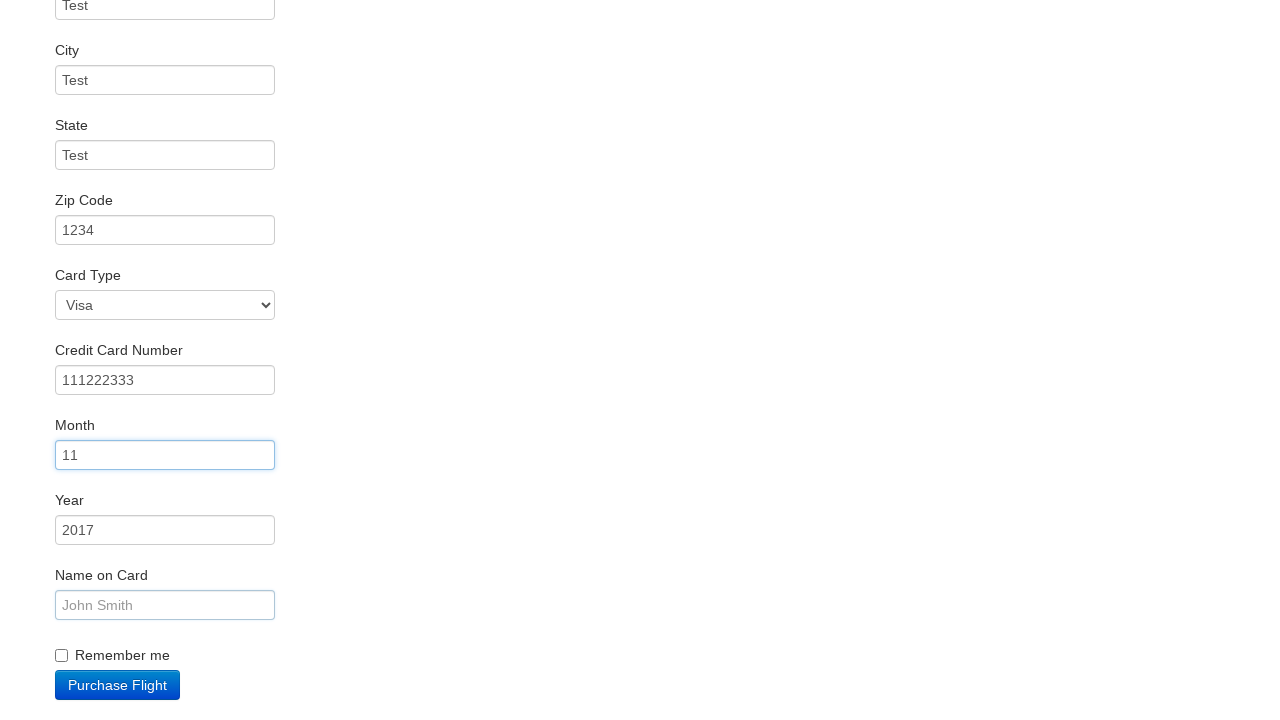

Filled name on card field with 'John Test' on #nameOnCard
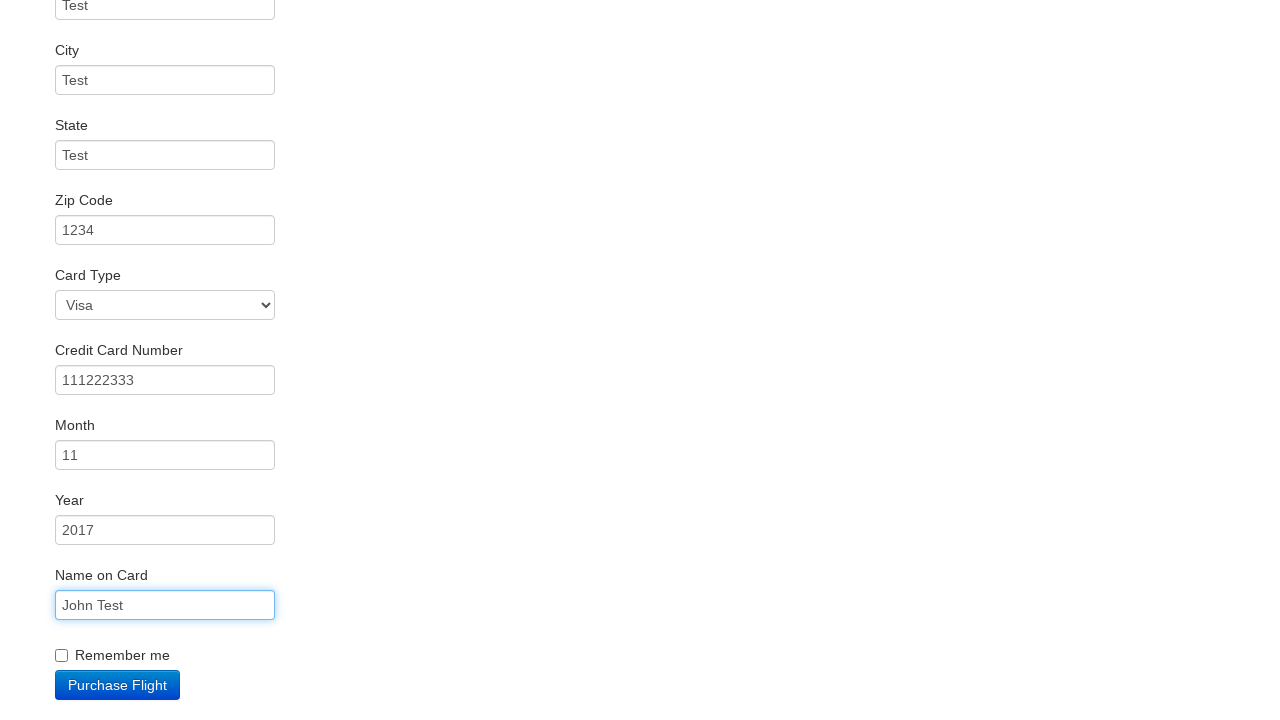

Clicked agreement checkbox at (640, 652) on .checkbox
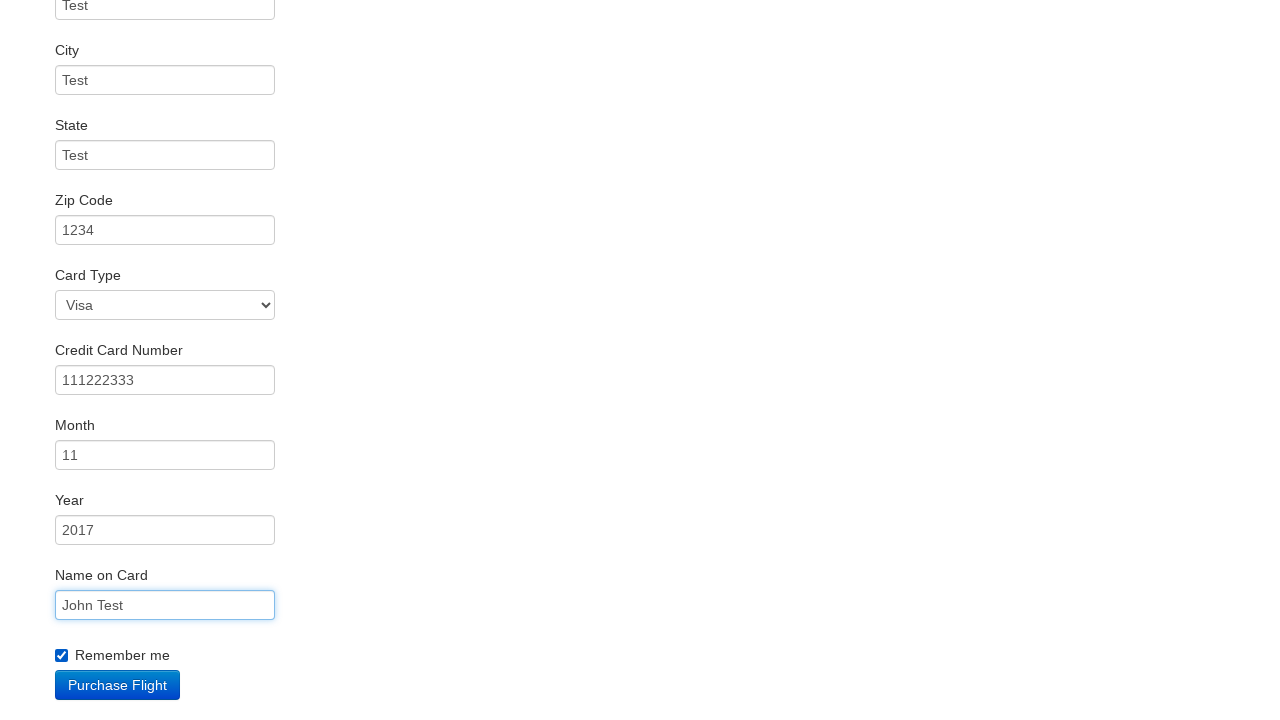

Clicked purchase button to submit flight purchase form at (118, 685) on .btn-primary
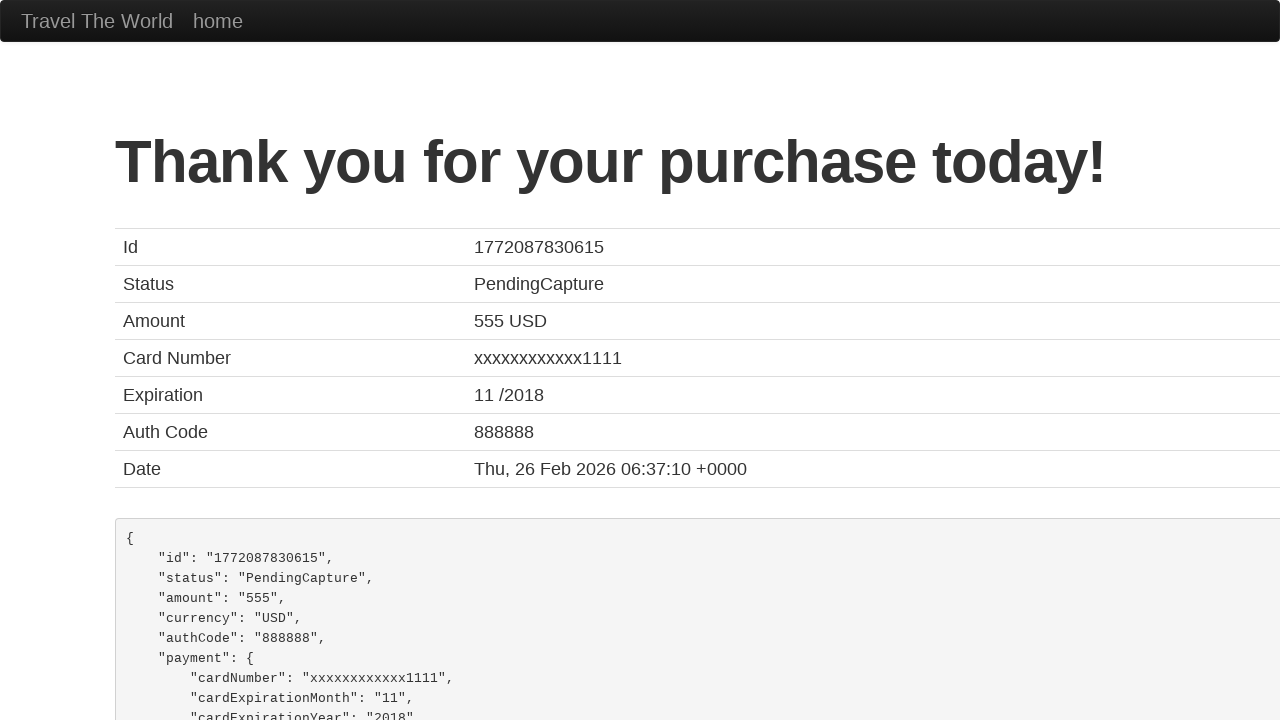

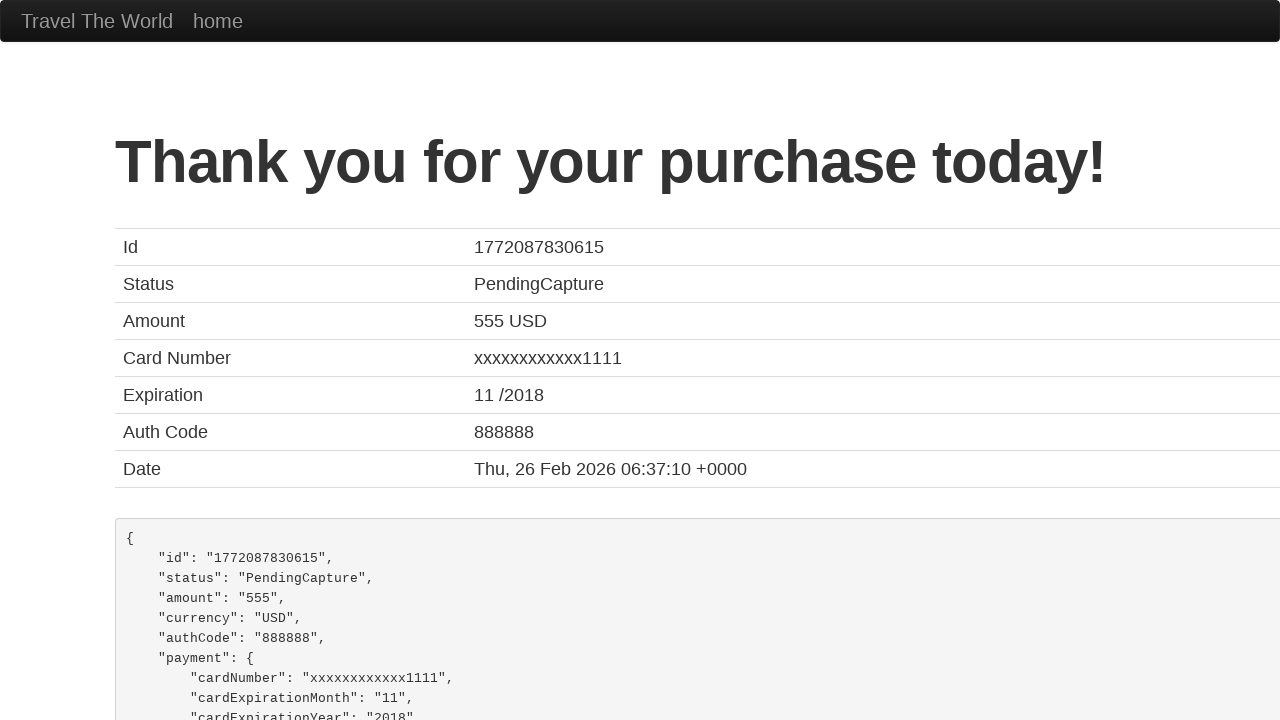